Verifies that the US-Bangla Airlines logo is displayed on the homepage

Starting URL: https://usbair.com/

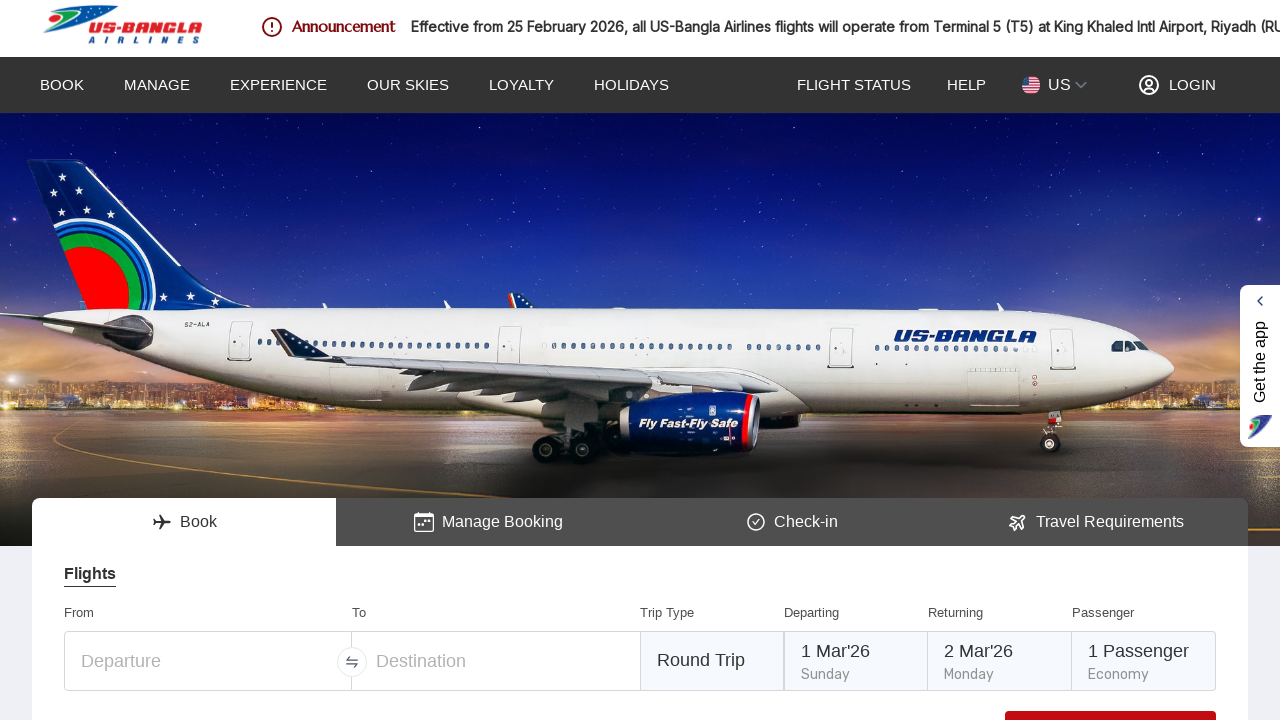

Navigated to US-Bangla Airlines homepage
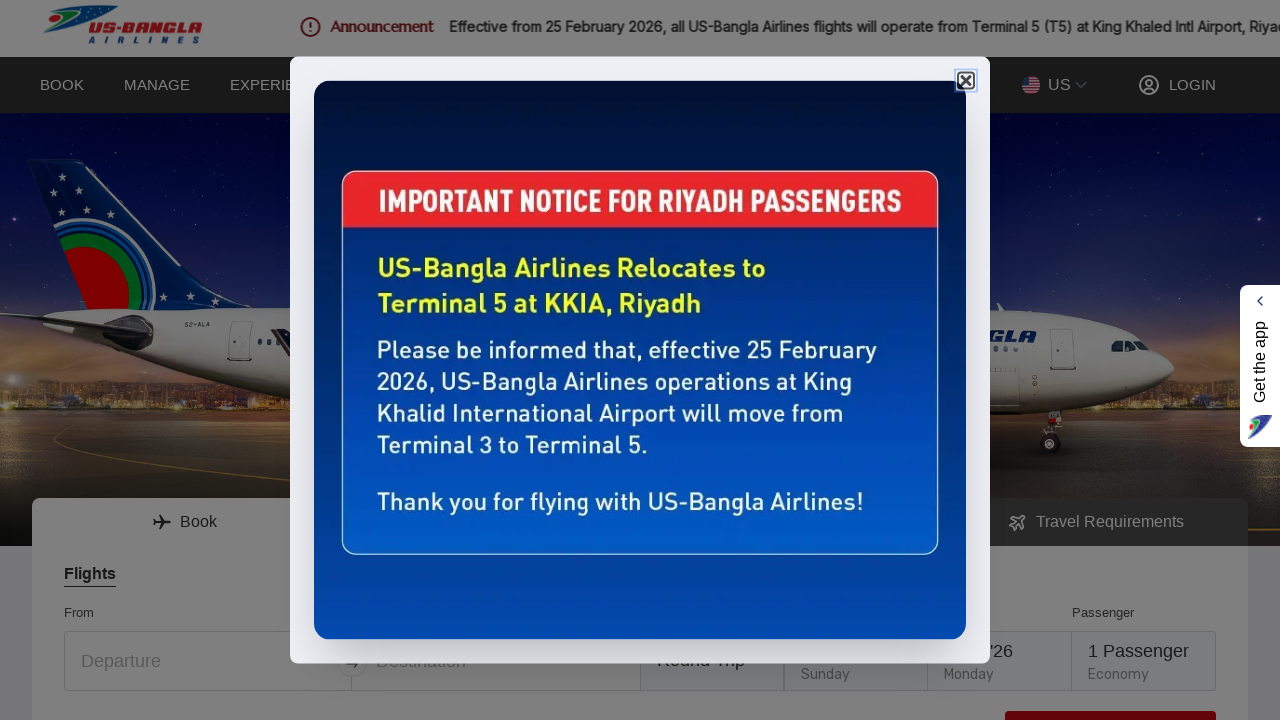

US-Bangla Airlines logo element loaded
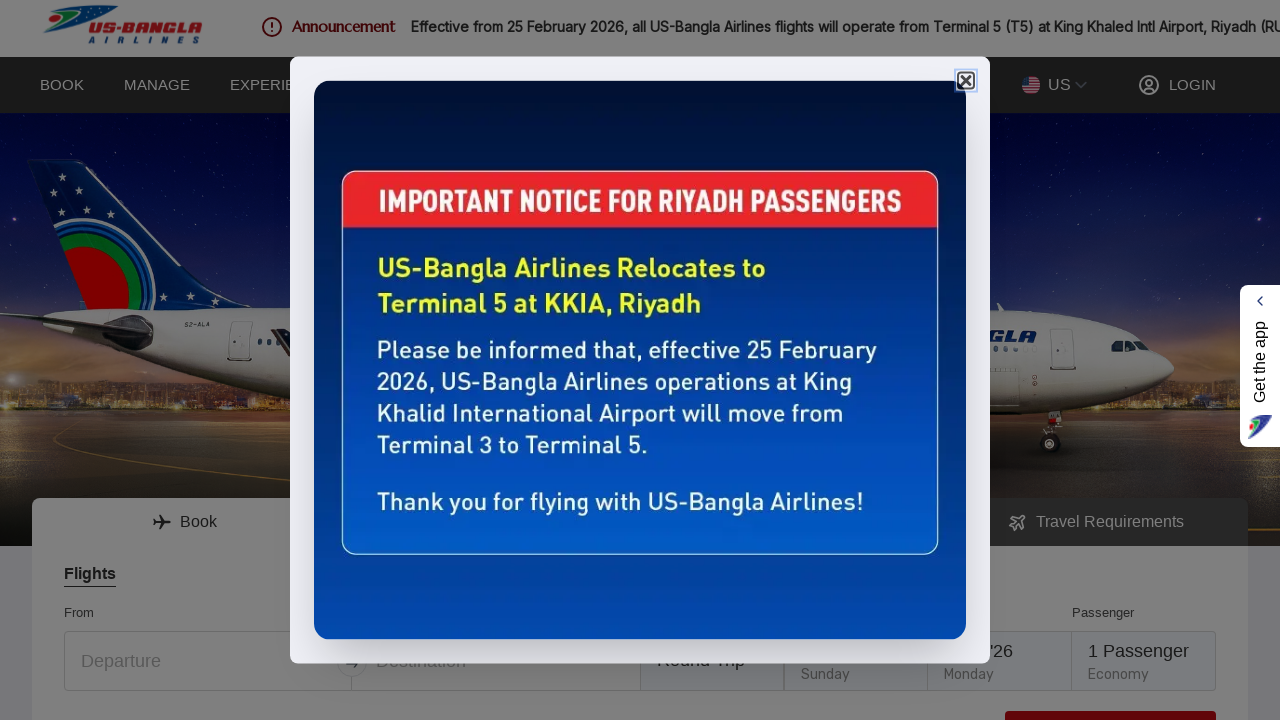

Located US-Bangla Airlines logo image
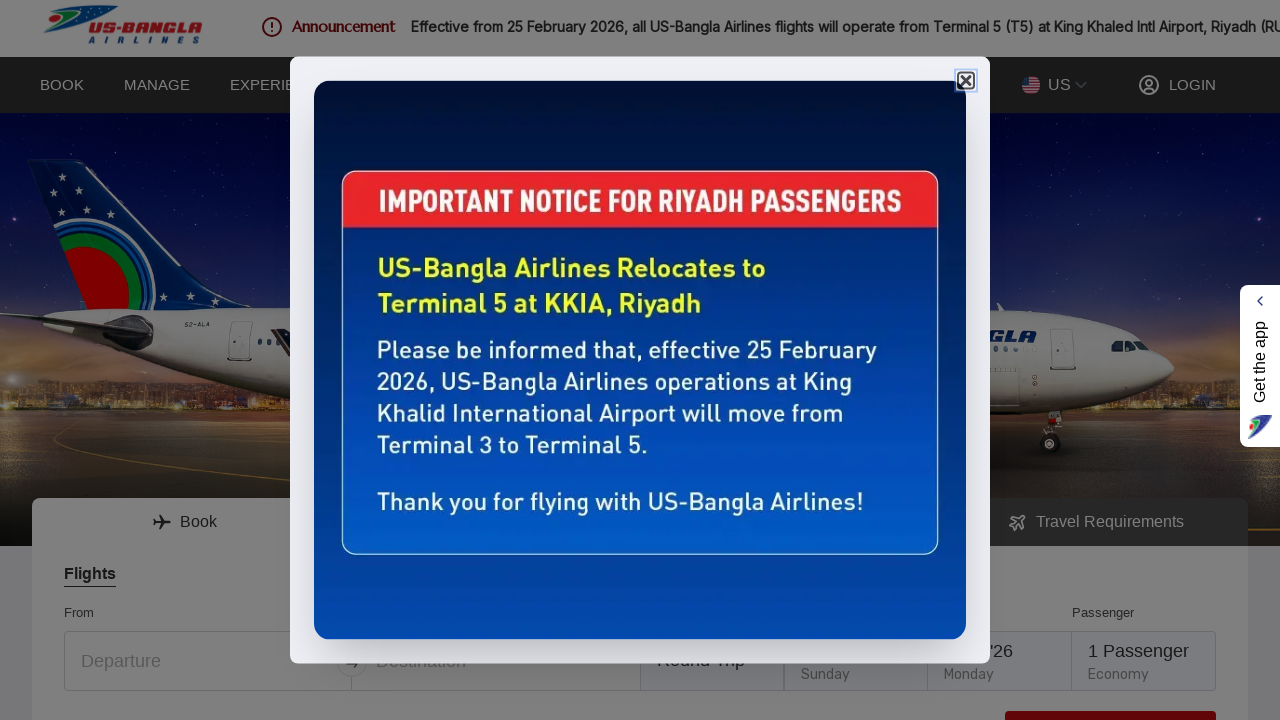

Verified US-Bangla Airlines logo is visible on homepage
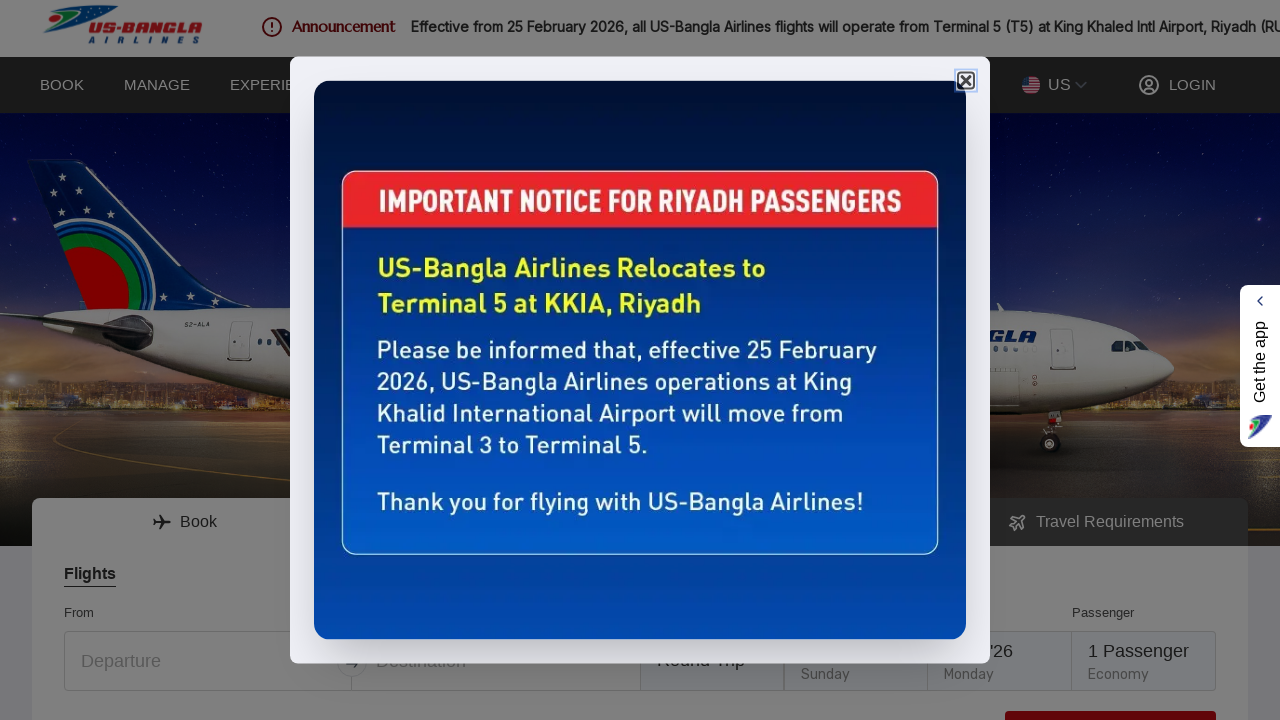

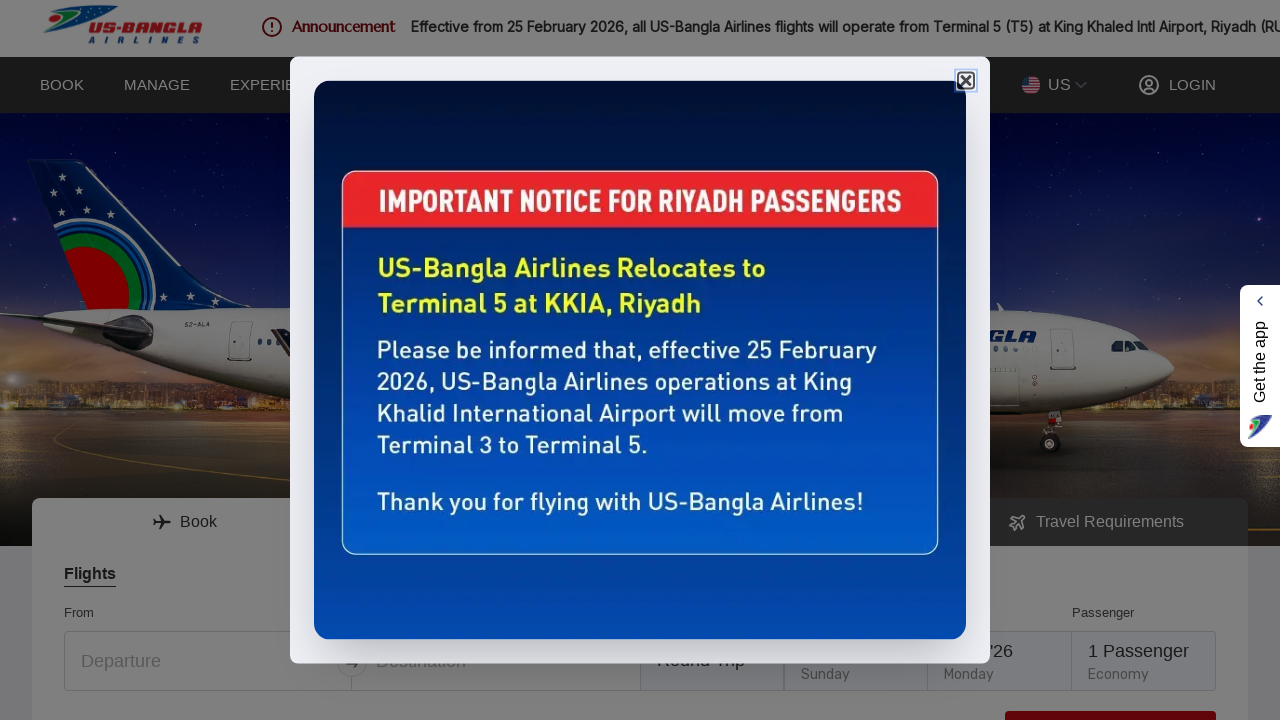